Navigates through Python.org by clicking on About, Documentation, and Docs links, then goes back to perform a search for "selenium", and finally visits the Selenium Python documentation page.

Starting URL: https://www.python.org/

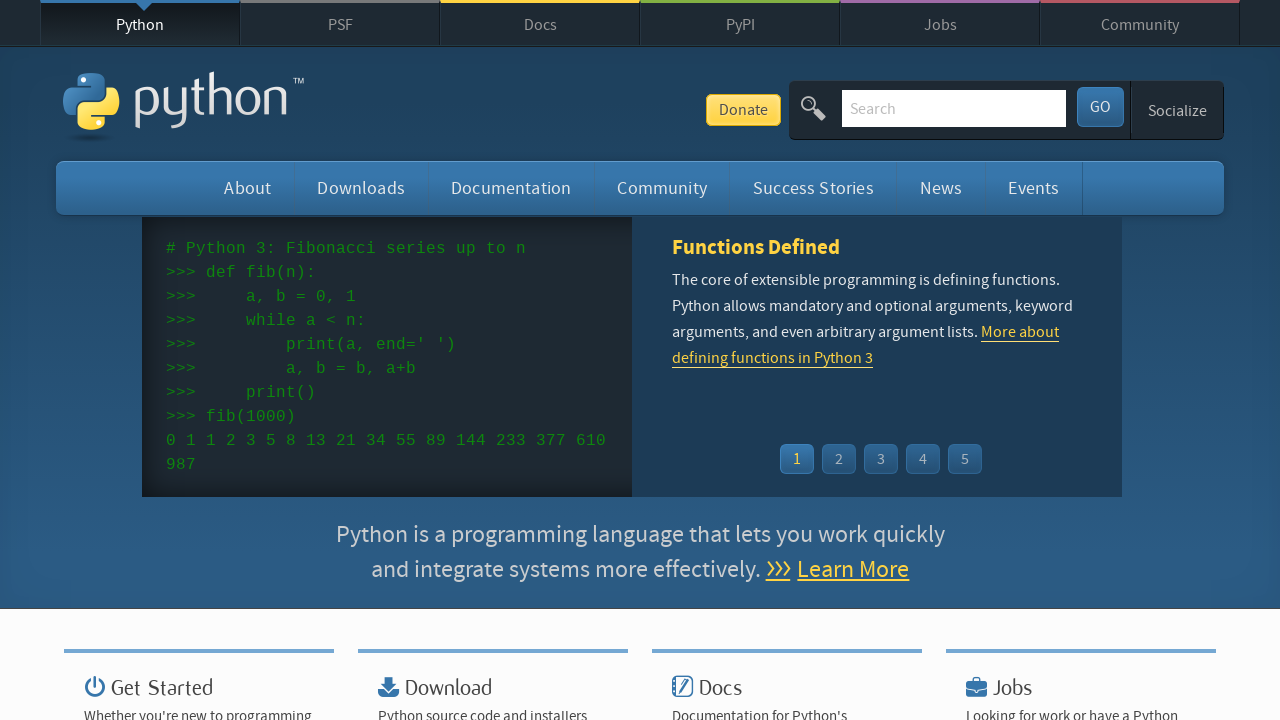

Clicked on 'About' link at (248, 188) on a:text('About')
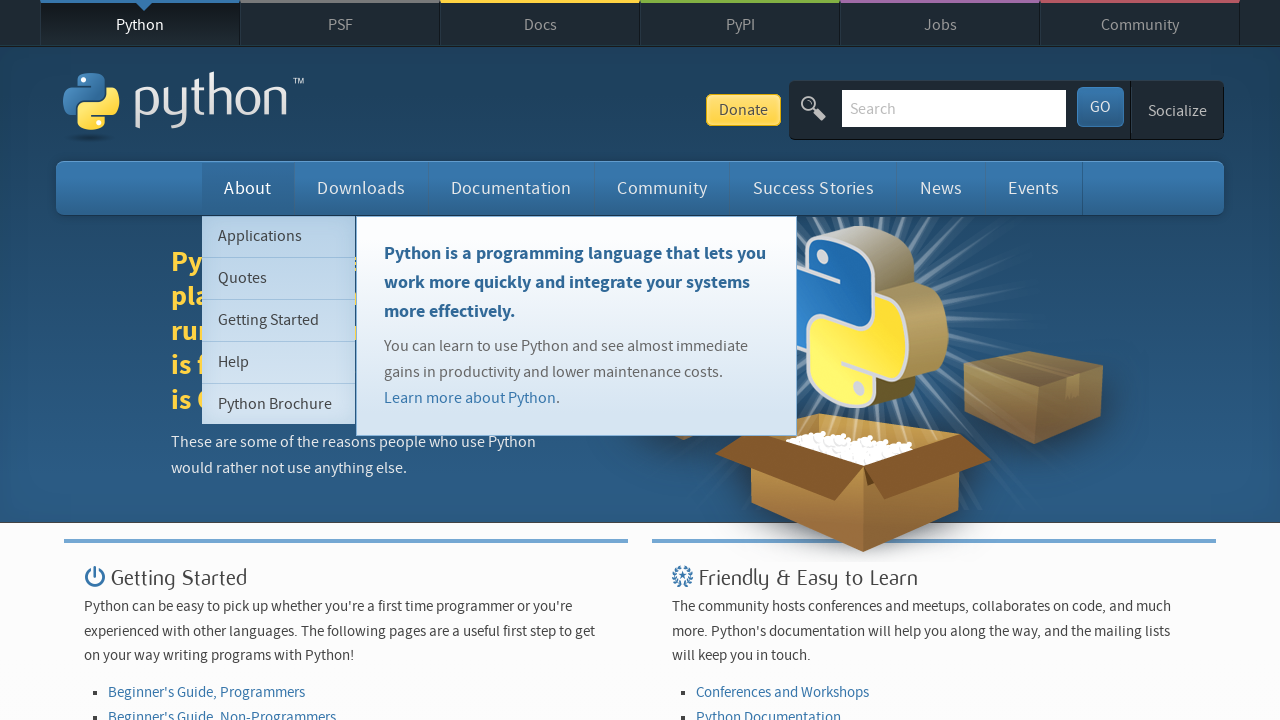

Clicked on 'Documentation' link at (511, 188) on a:text('Documentation')
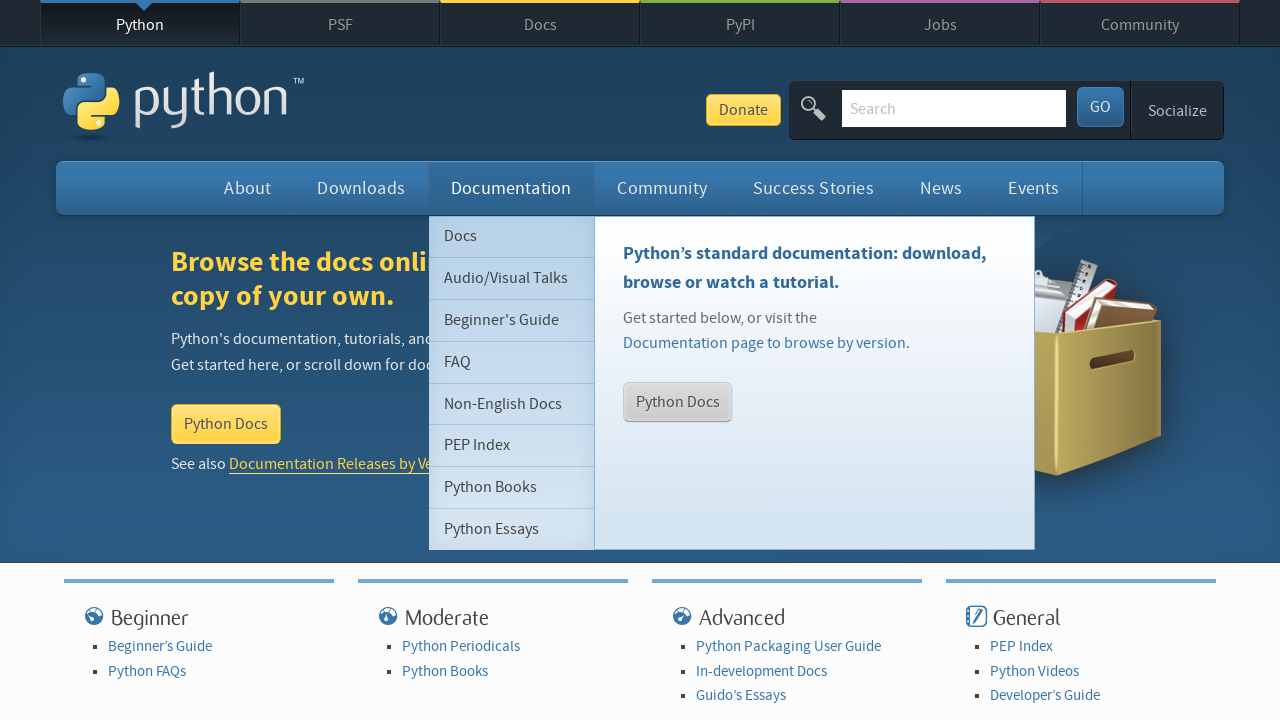

Clicked on 'Docs' link at (540, 24) on a:text('Docs')
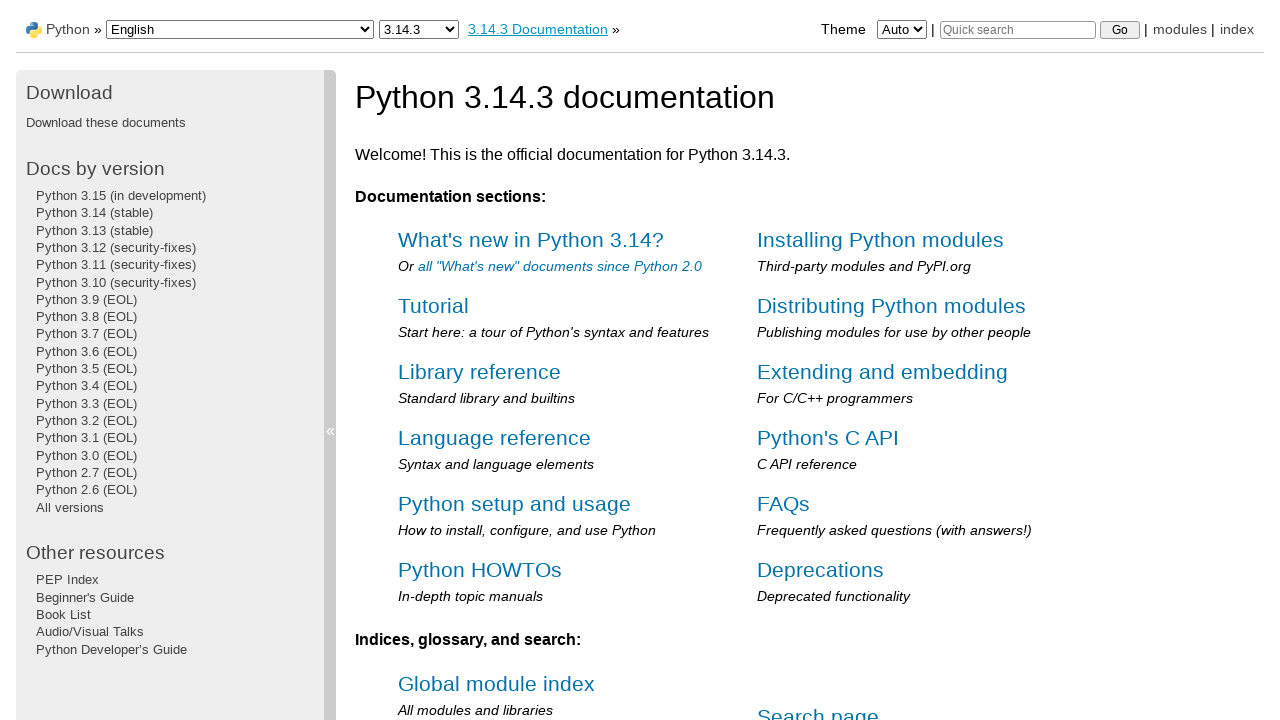

Navigated back to previous page
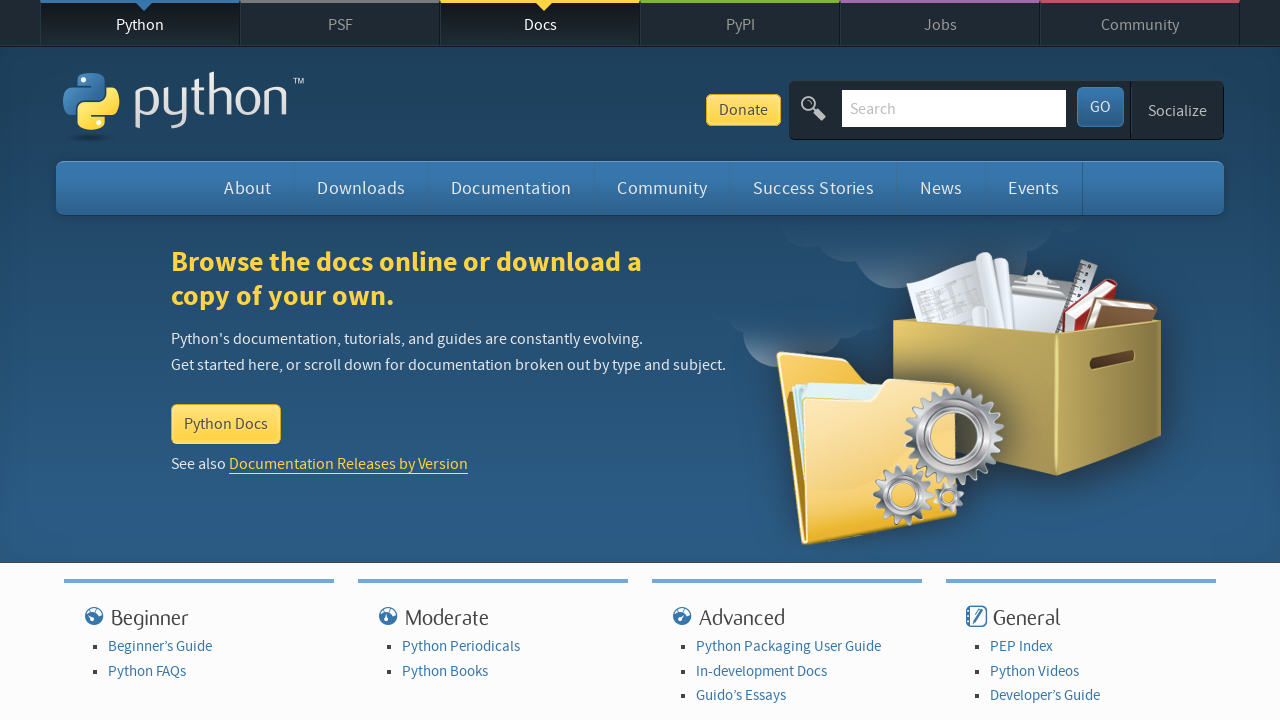

Filled search field with 'selenium' on #id-search-field
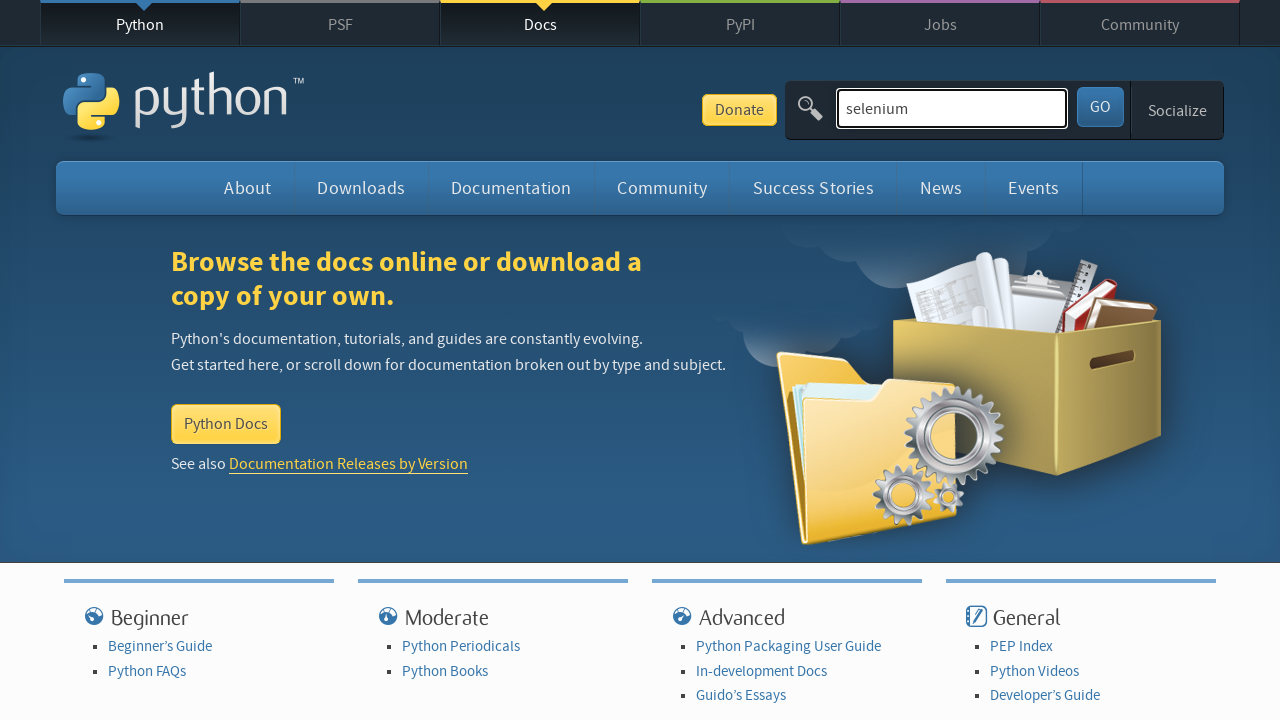

Pressed Enter to submit search for 'selenium' on #id-search-field
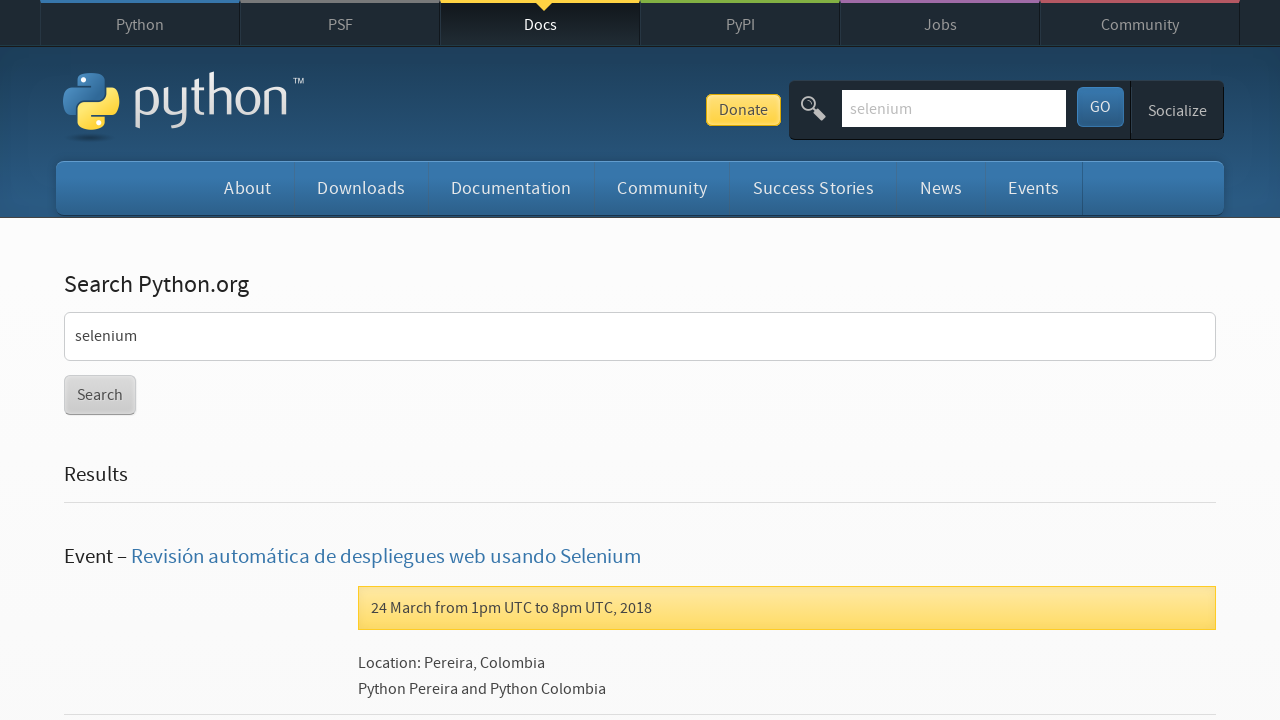

Waited for network to be idle after search
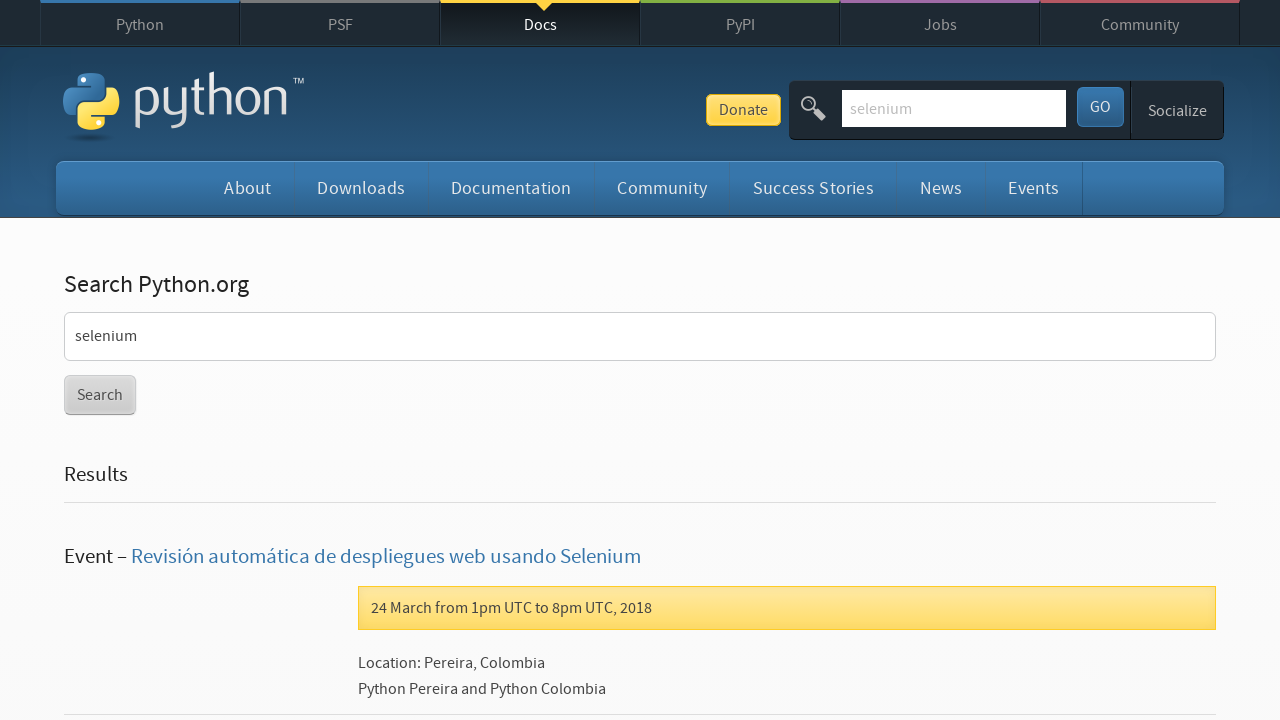

Navigated to Selenium Python documentation page
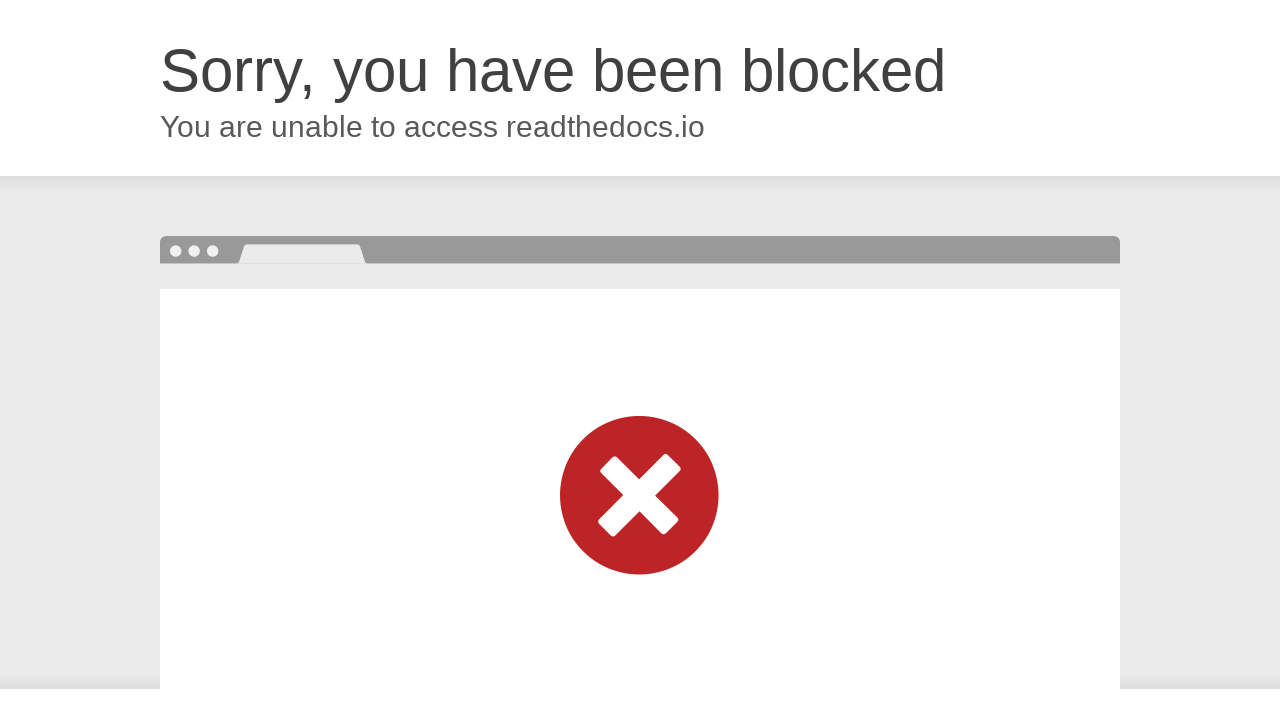

Waited for Selenium documentation page to fully load
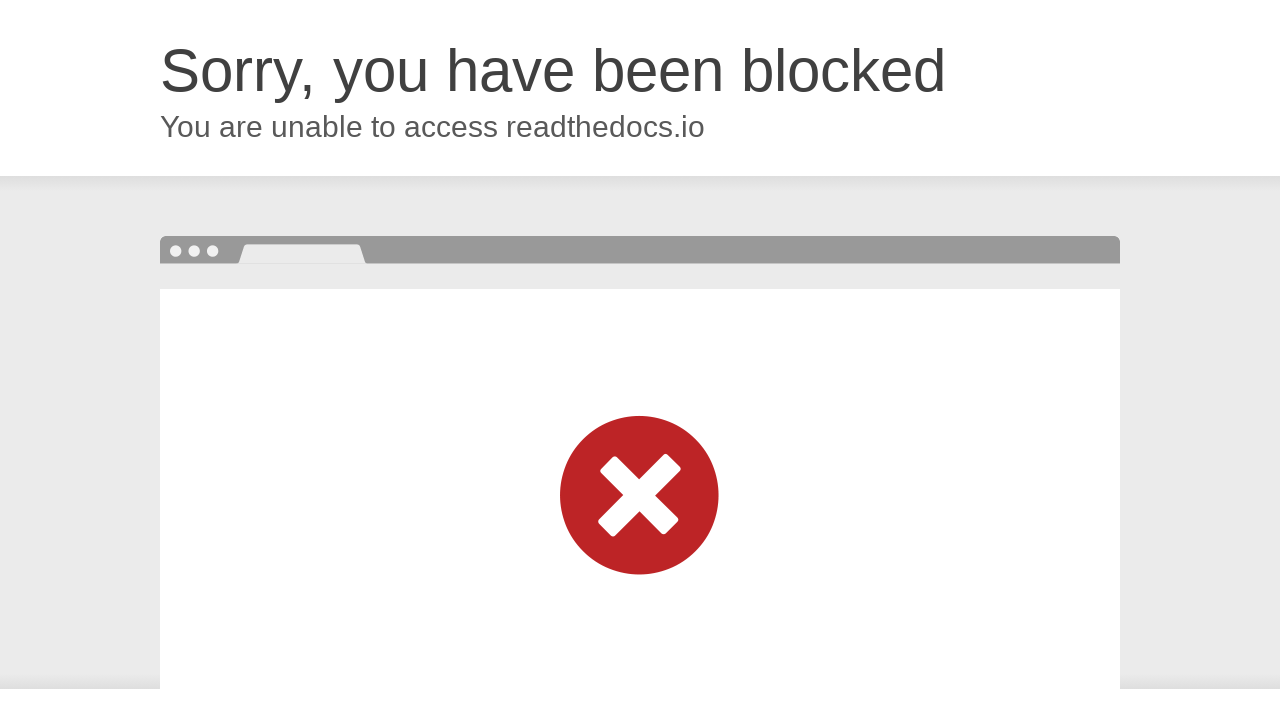

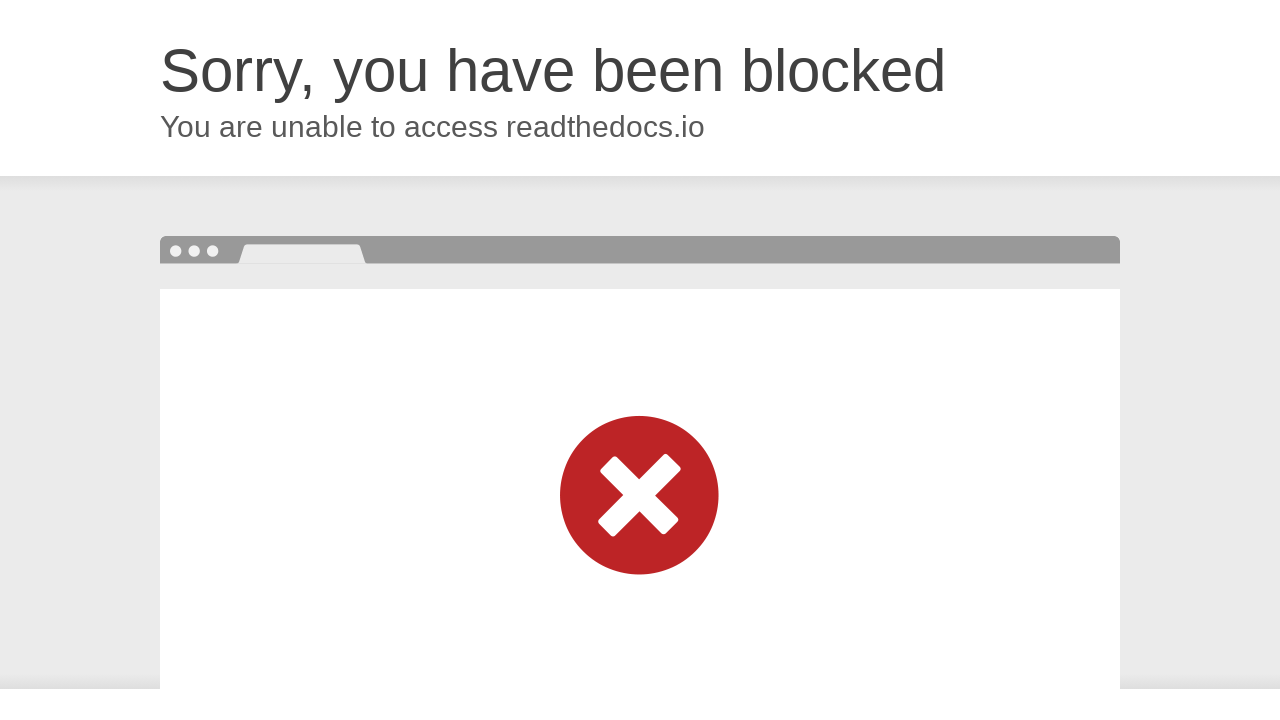